Solves a math captcha by calculating a value from the page, entering the answer, selecting checkboxes and radio buttons, then submitting the form

Starting URL: https://suninjuly.github.io/math.html

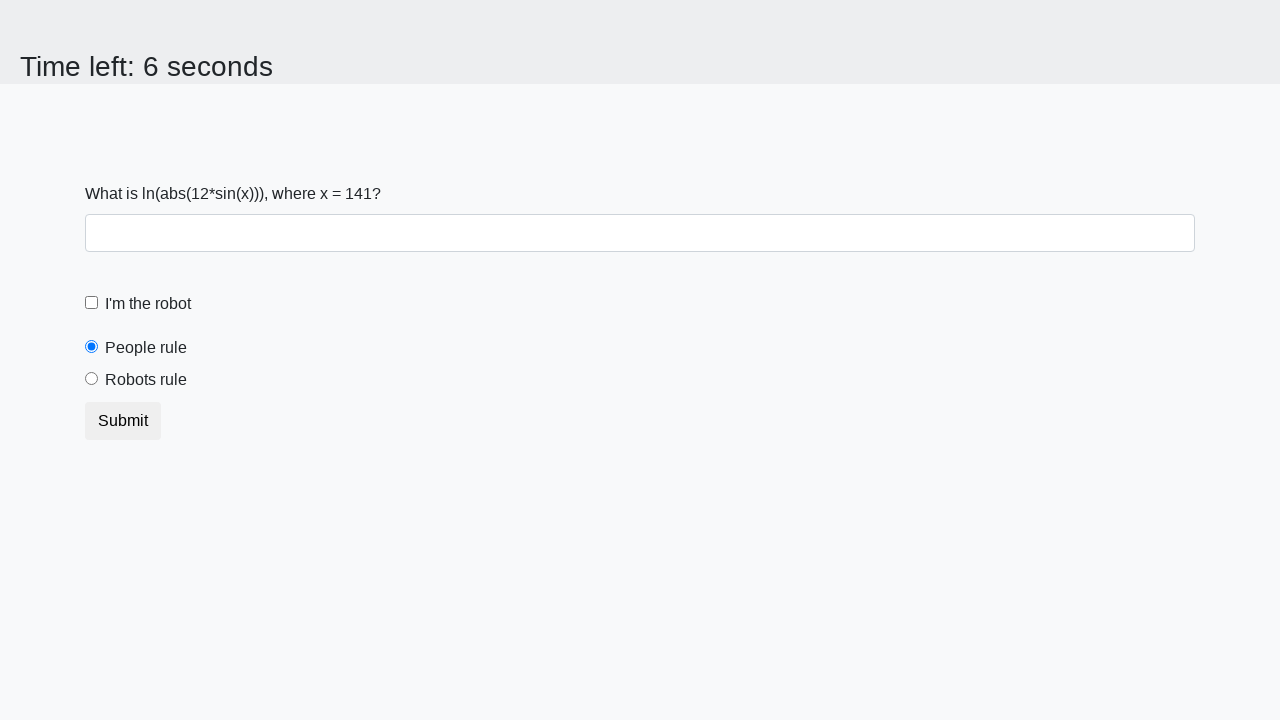

Located the input value span element
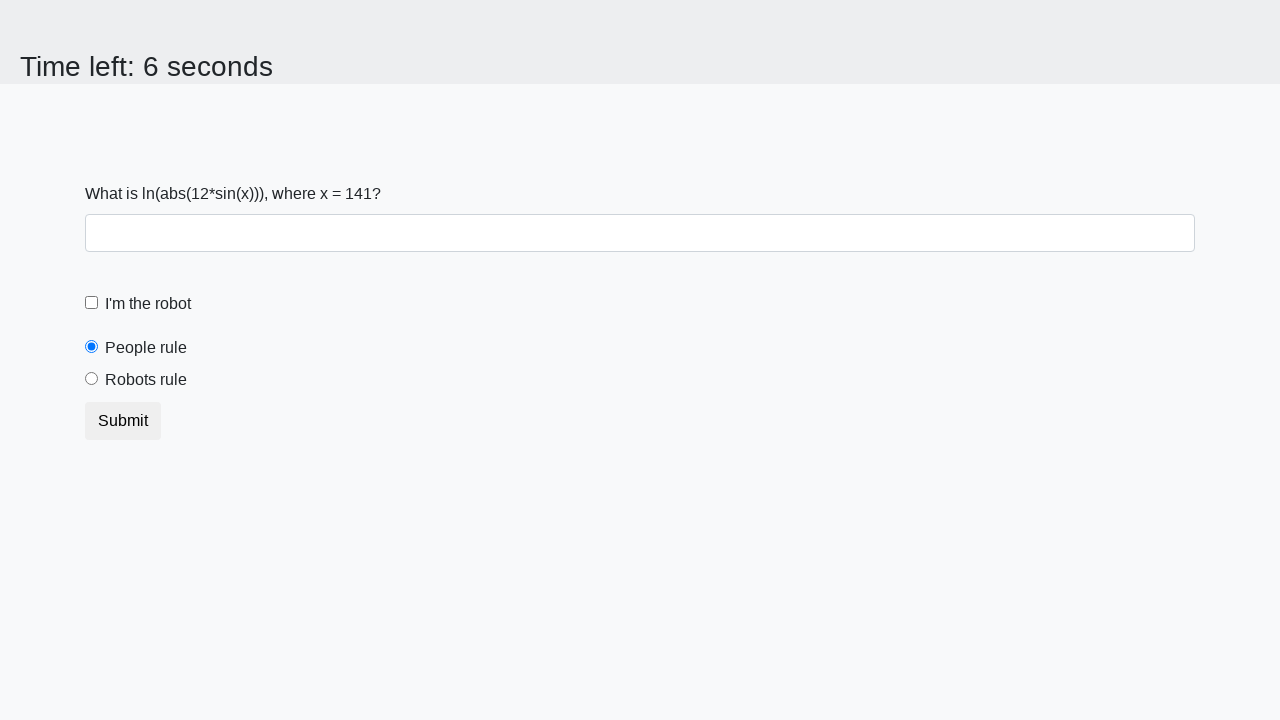

Extracted input value from page: 141
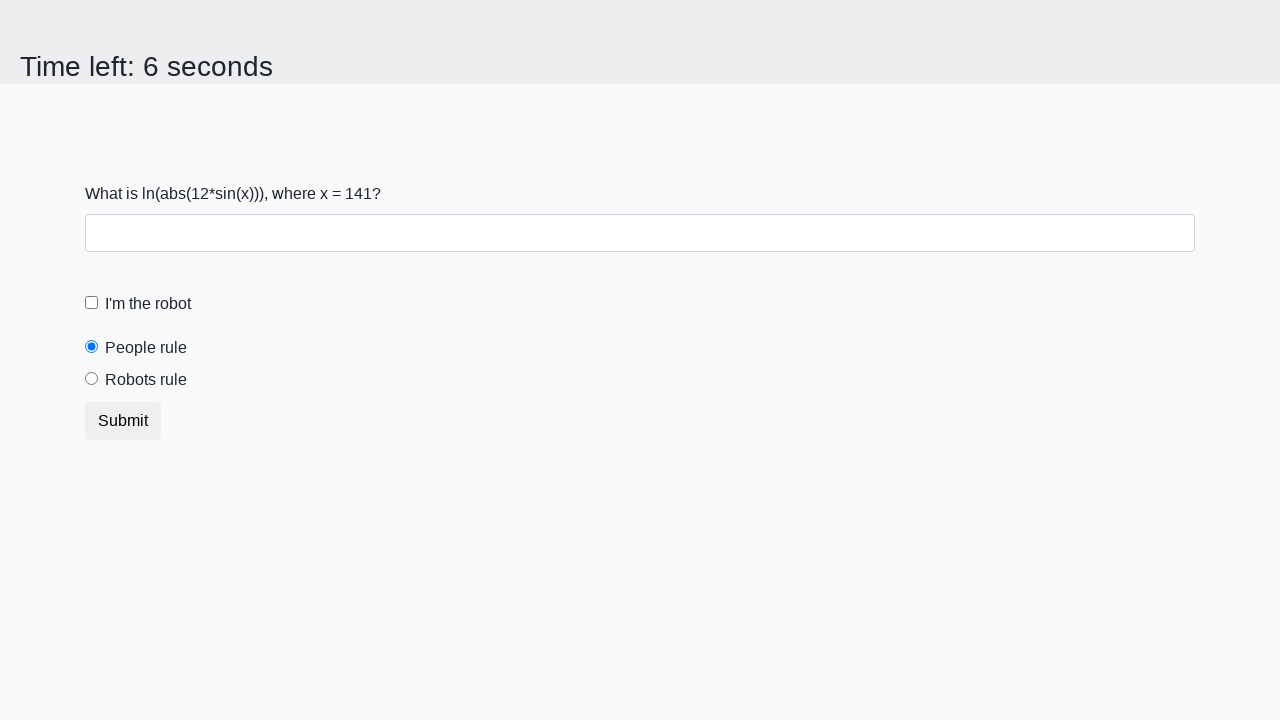

Calculated math captcha answer: 1.4720261745936432
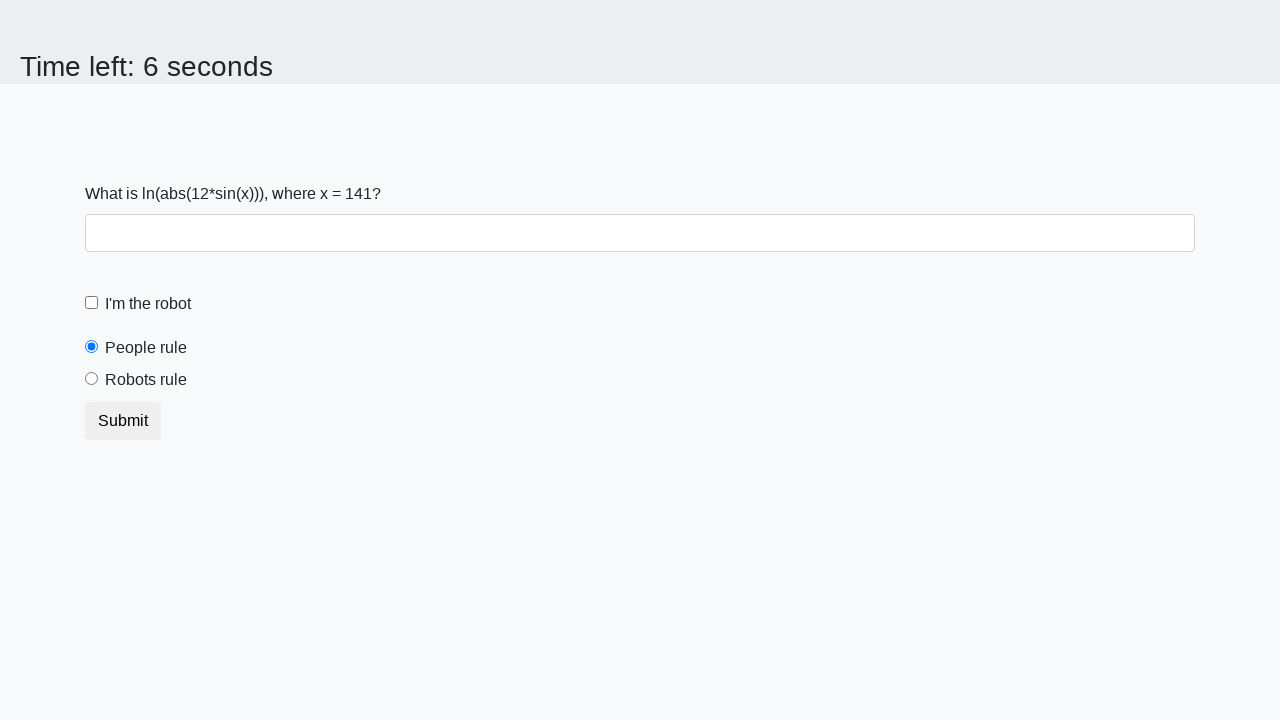

Entered calculated answer '1.4720261745936432' into answer field on input#answer
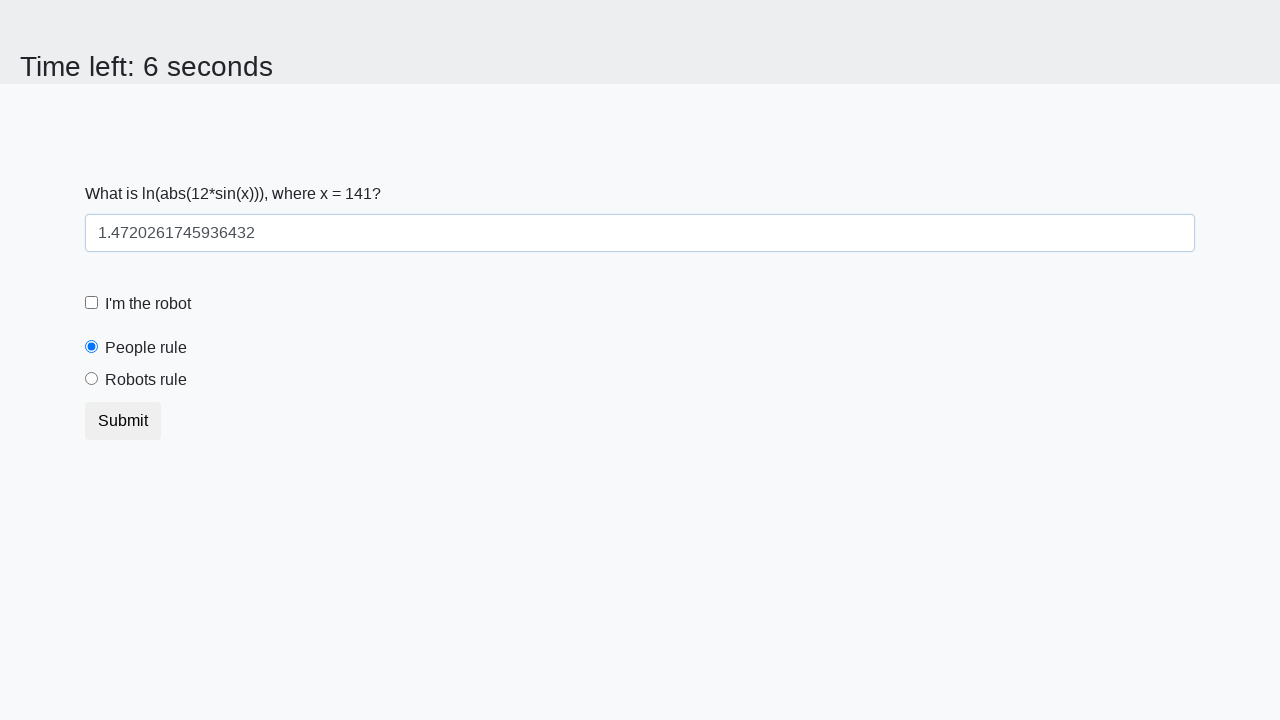

Clicked the robot checkbox at (92, 303) on input#robotCheckbox
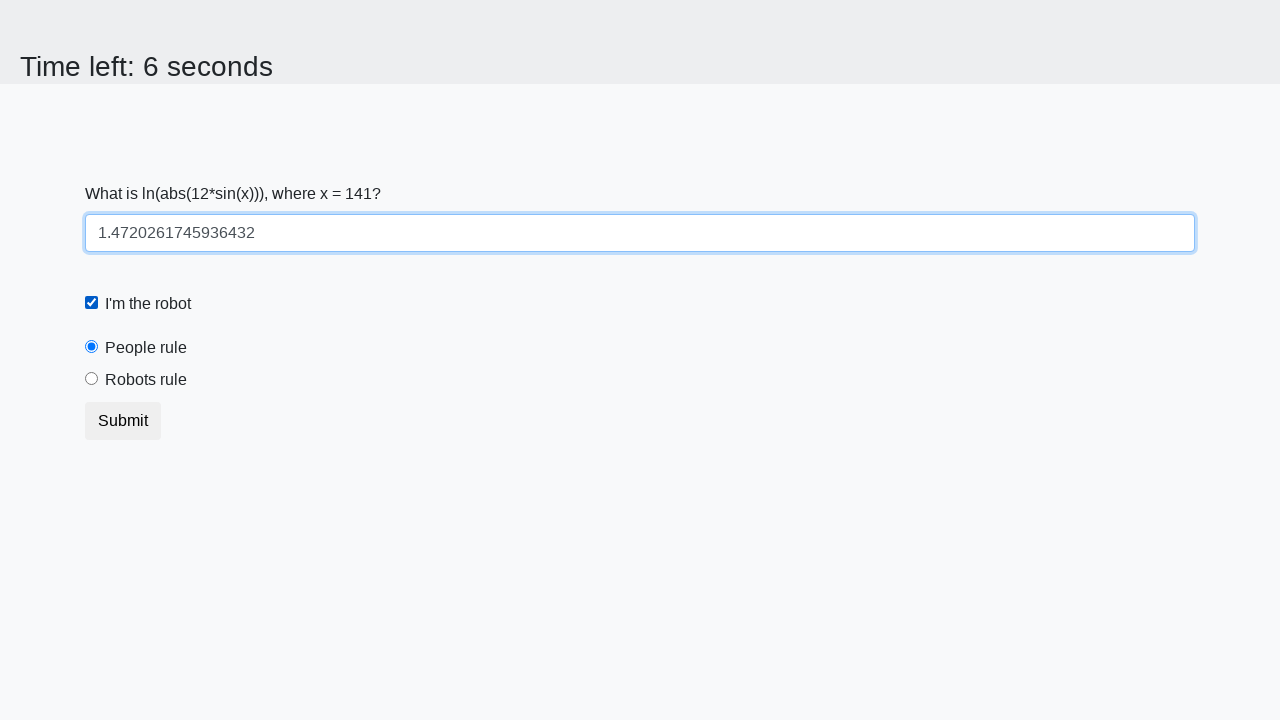

Clicked the 'robots rule' radio button at (92, 379) on input#robotsRule
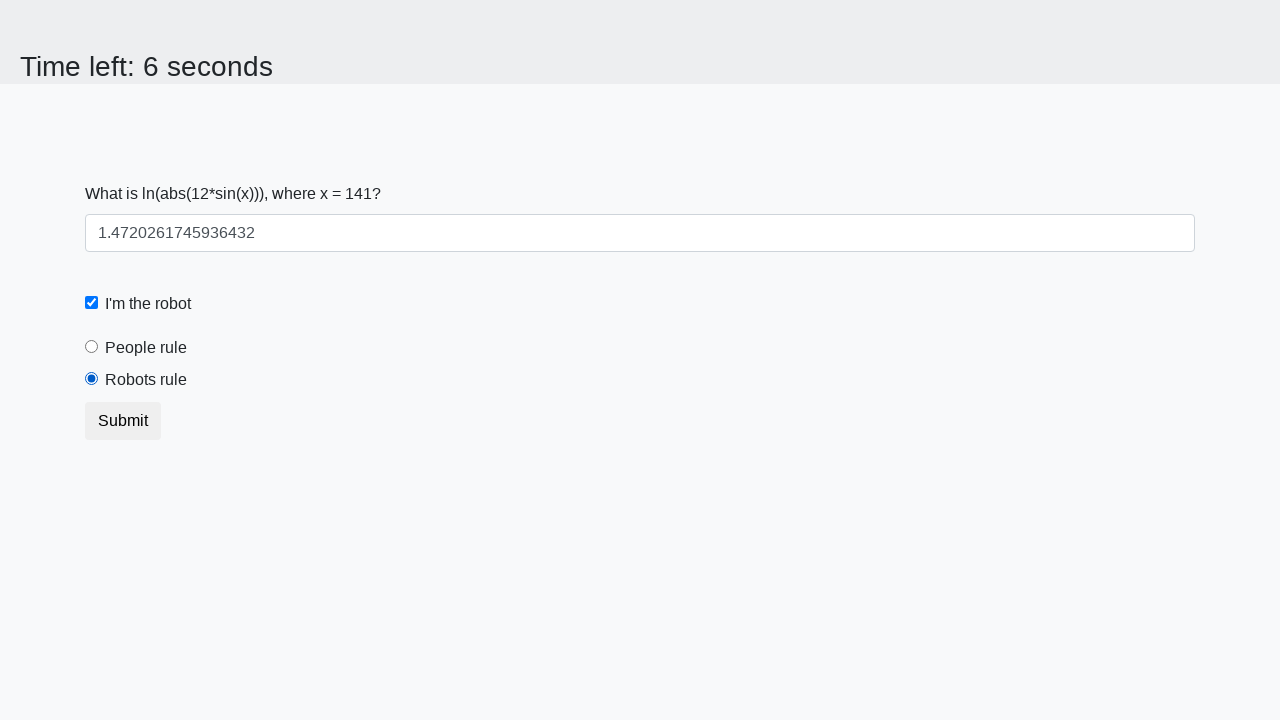

Clicked the submit button to complete the form at (123, 421) on button[type='submit']
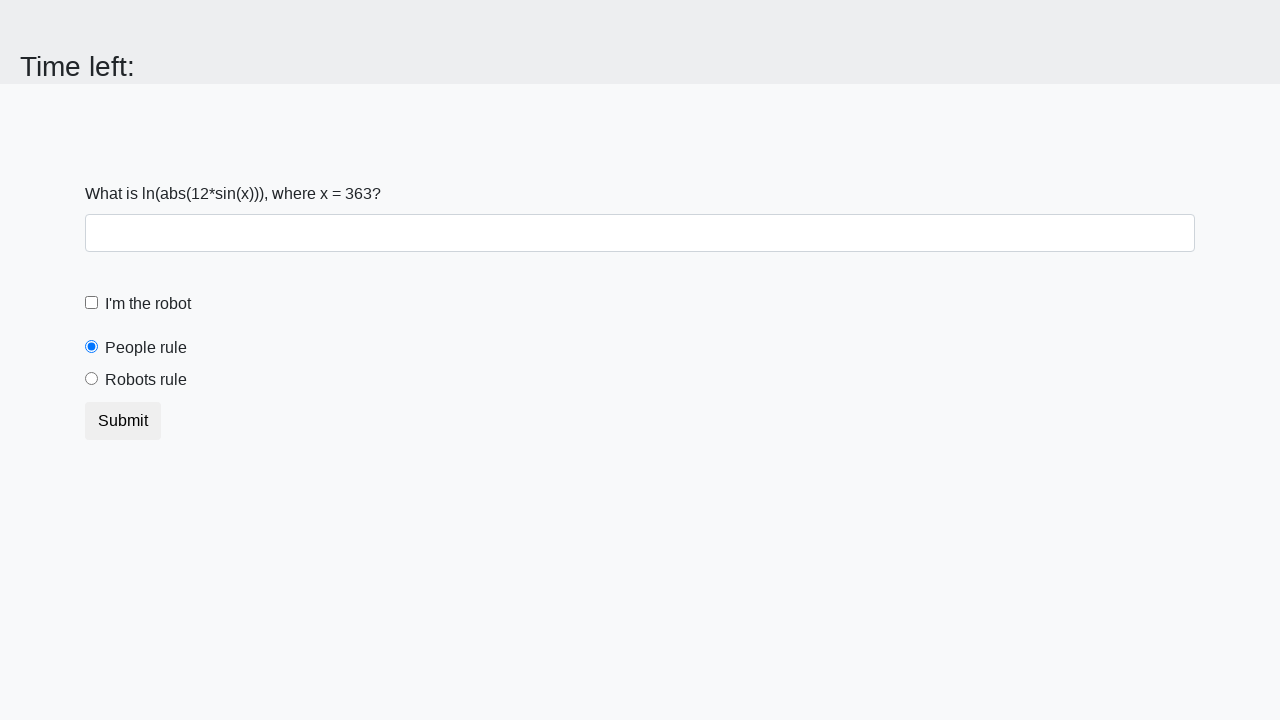

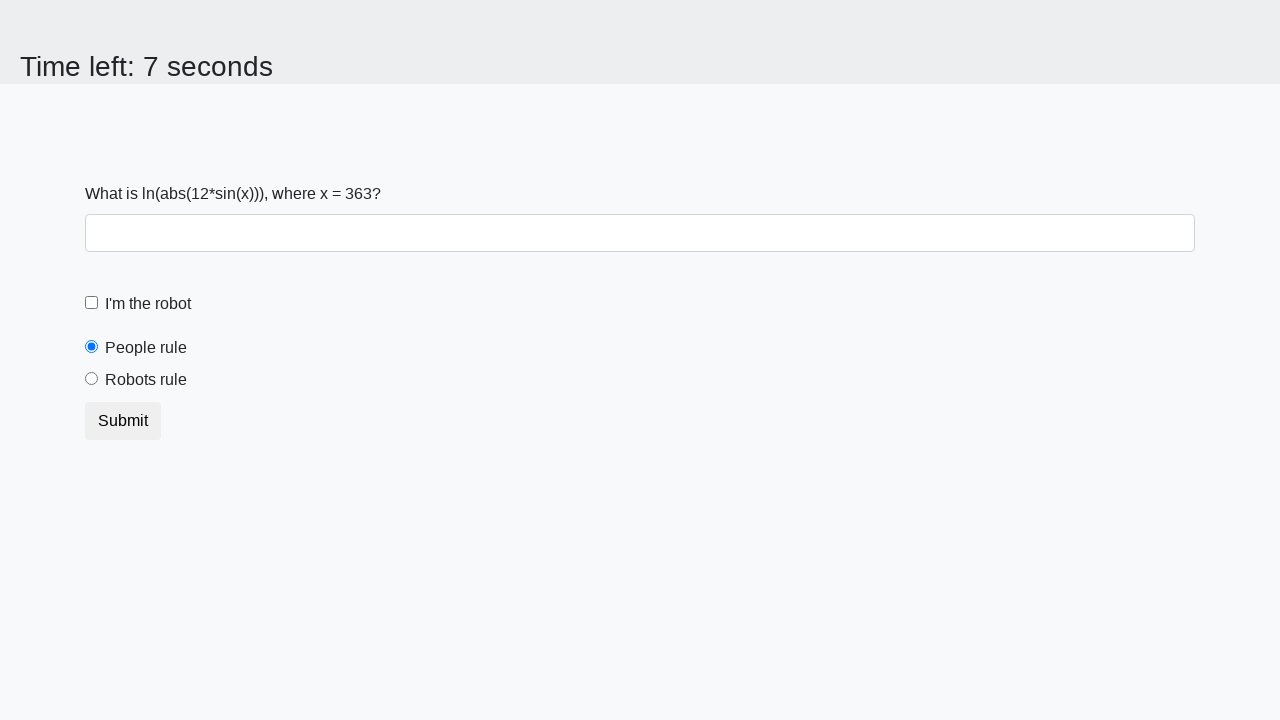